Tests dynamic loading by clicking the Start button and verifying that "Hello World!" text appears after loading completes

Starting URL: https://the-internet.herokuapp.com/dynamic_loading/1

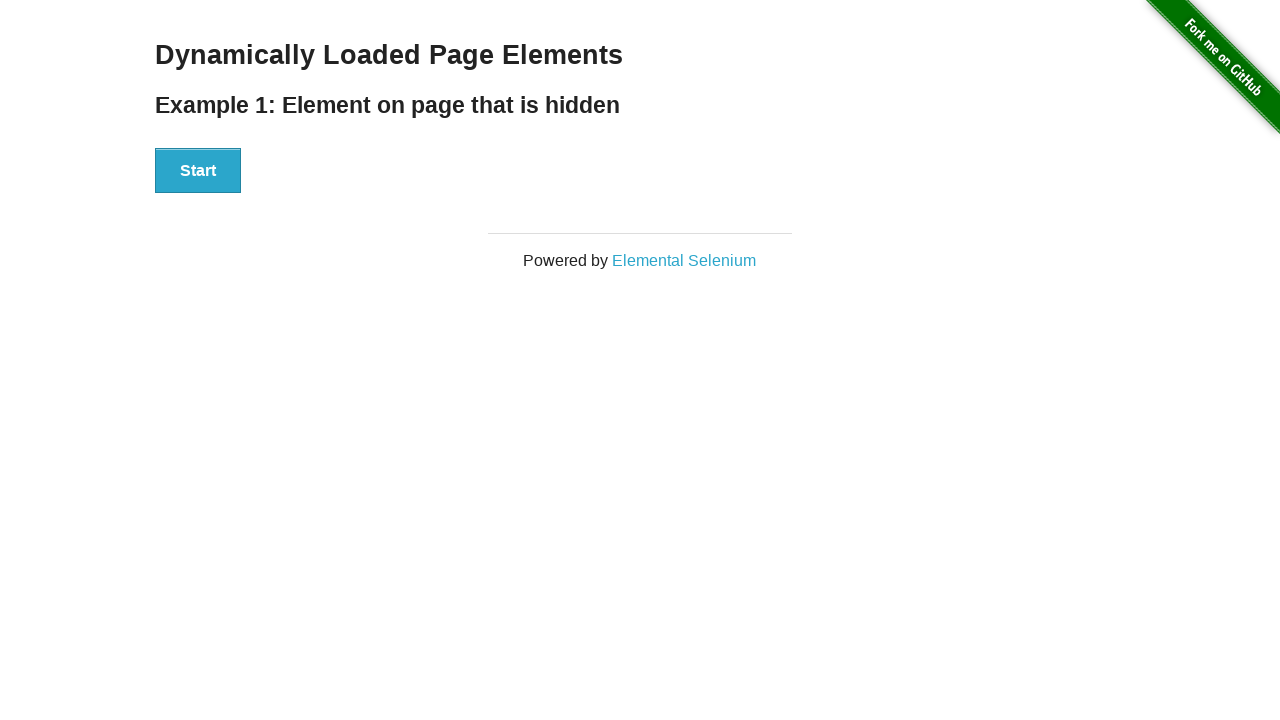

Clicked the Start button to initiate dynamic loading at (198, 171) on #start>button
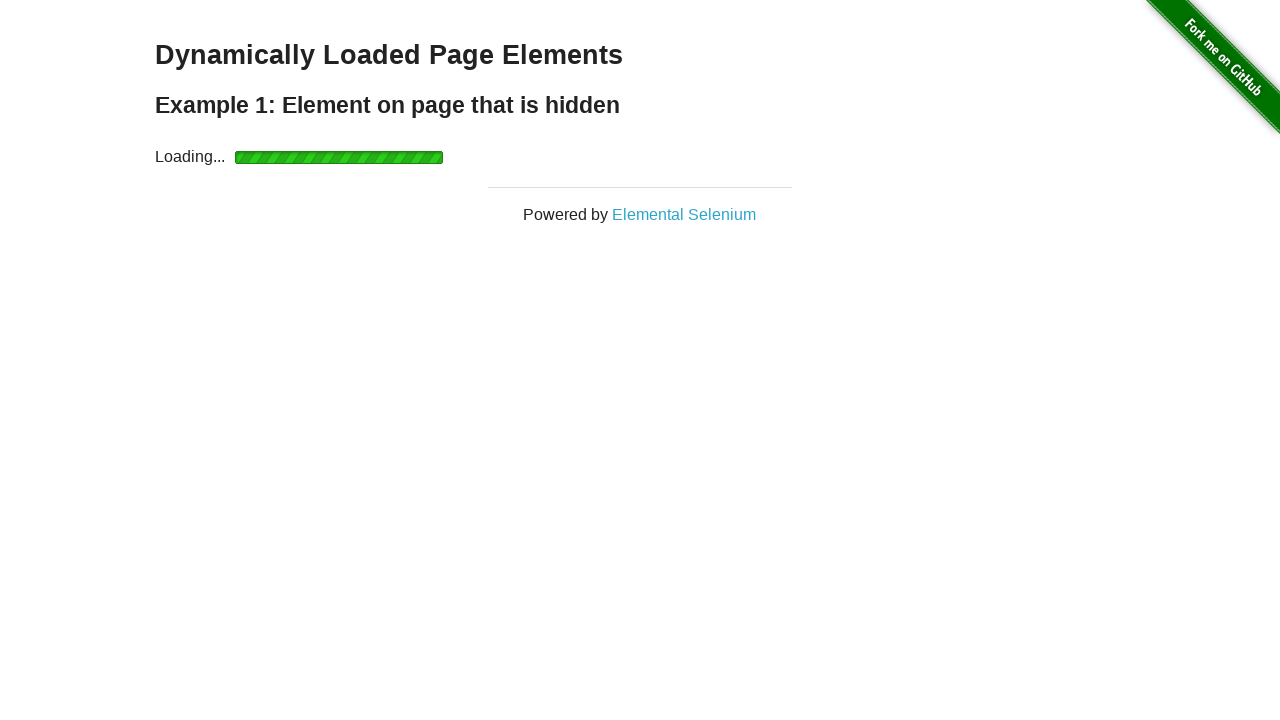

Waited for 'Hello World!' text to appear after loading completes
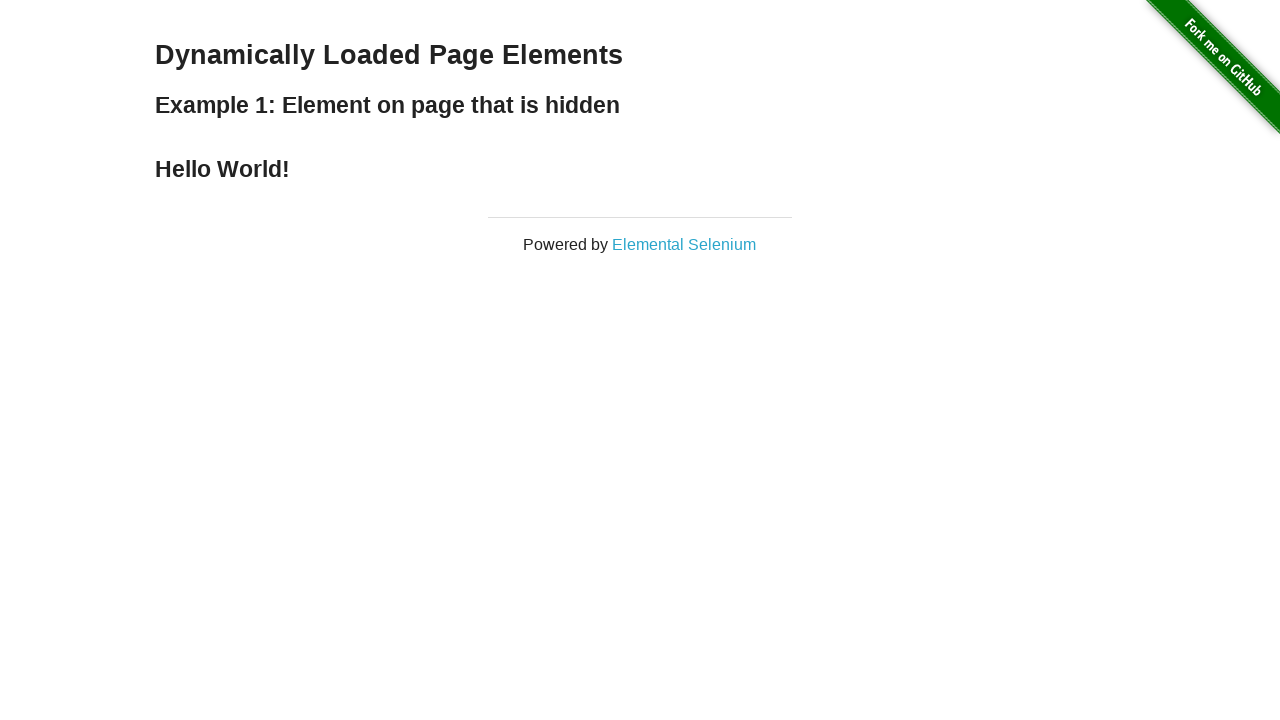

Located the Hello World text element
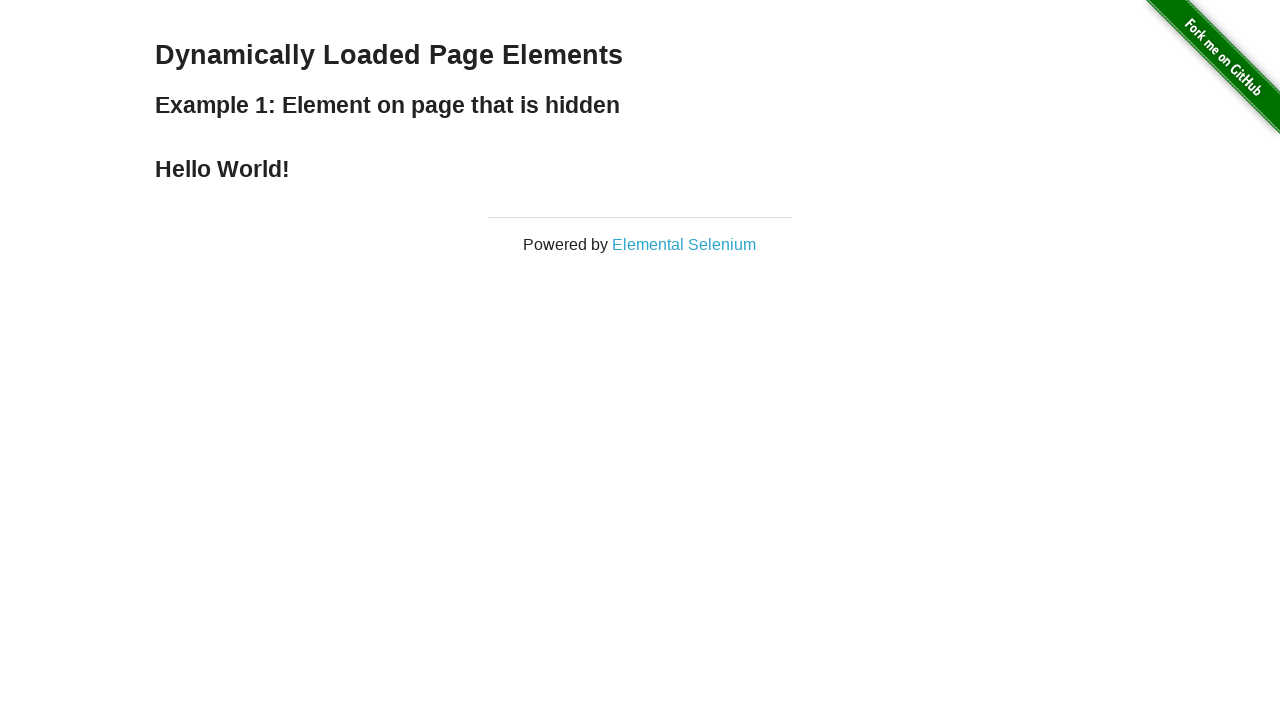

Verified that the text content is 'Hello World!'
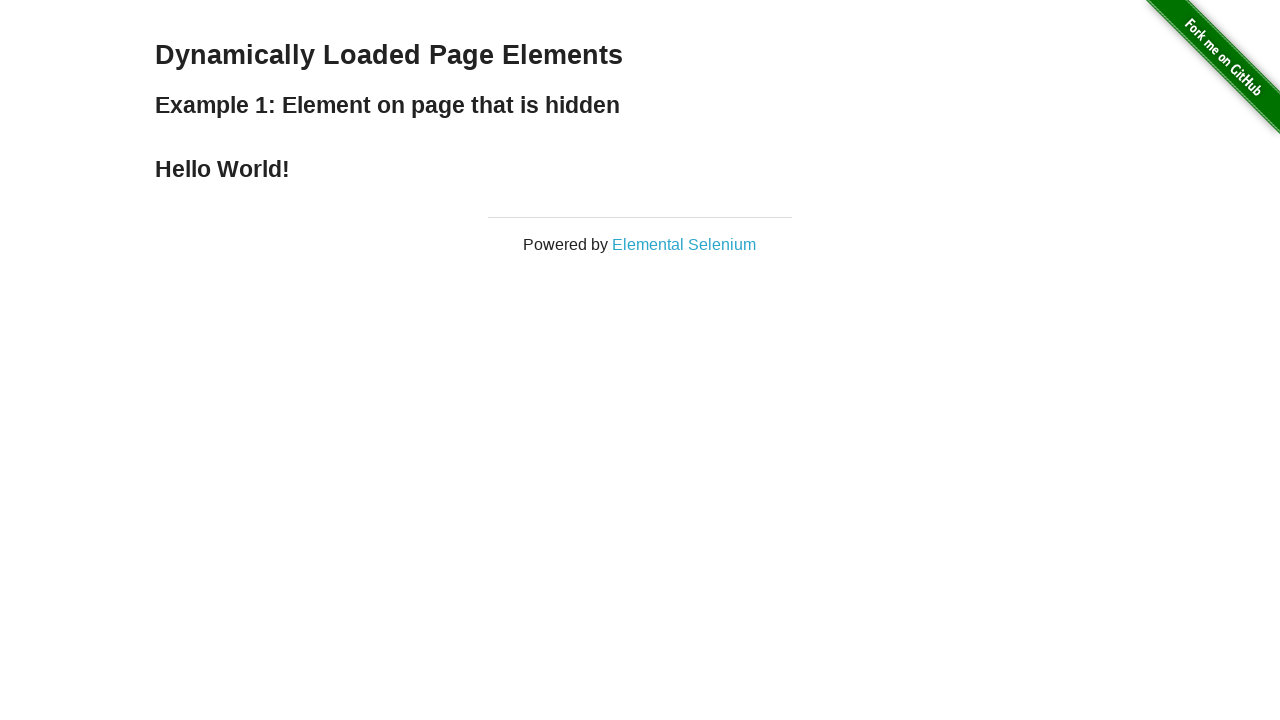

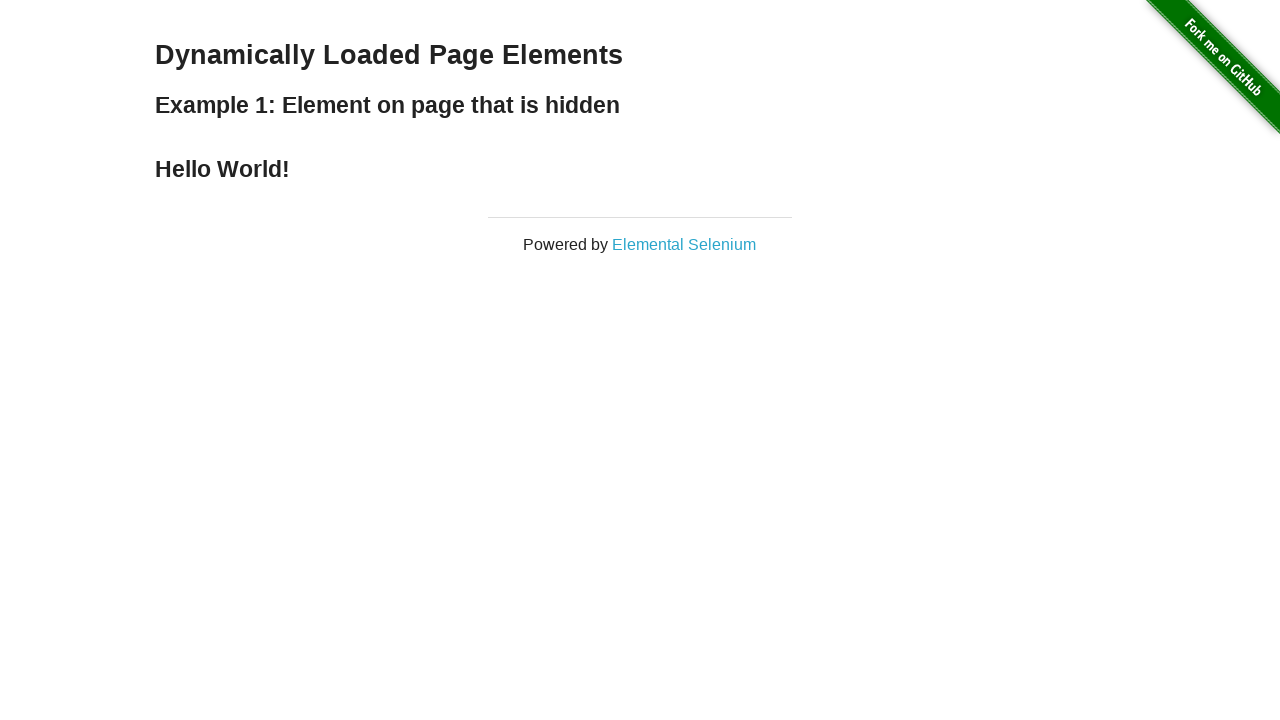